Tests date picker functionality by opening a date picker, selecting a specific month (January), year (2022), and day (30) from dropdown and calendar elements.

Starting URL: https://www.dummyticket.com/dummy%20ticket%20for%20visa%20application/

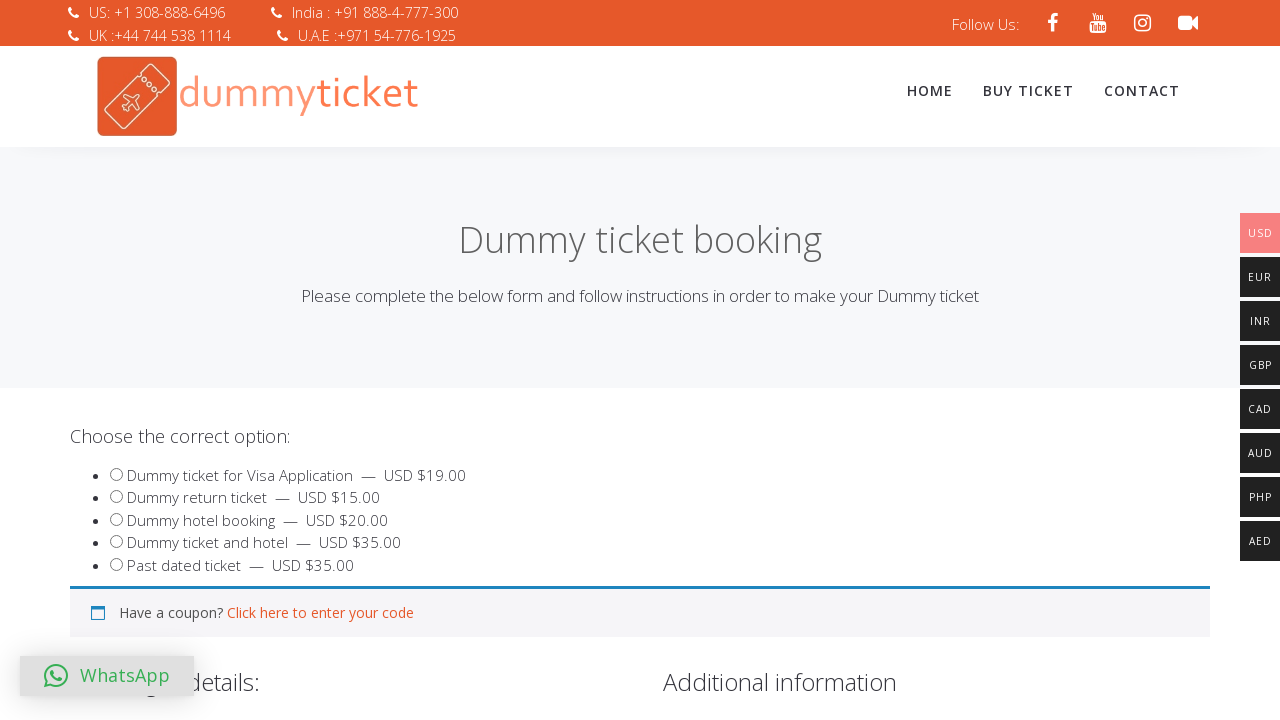

Clicked date of birth input to open date picker at (344, 360) on input#dob
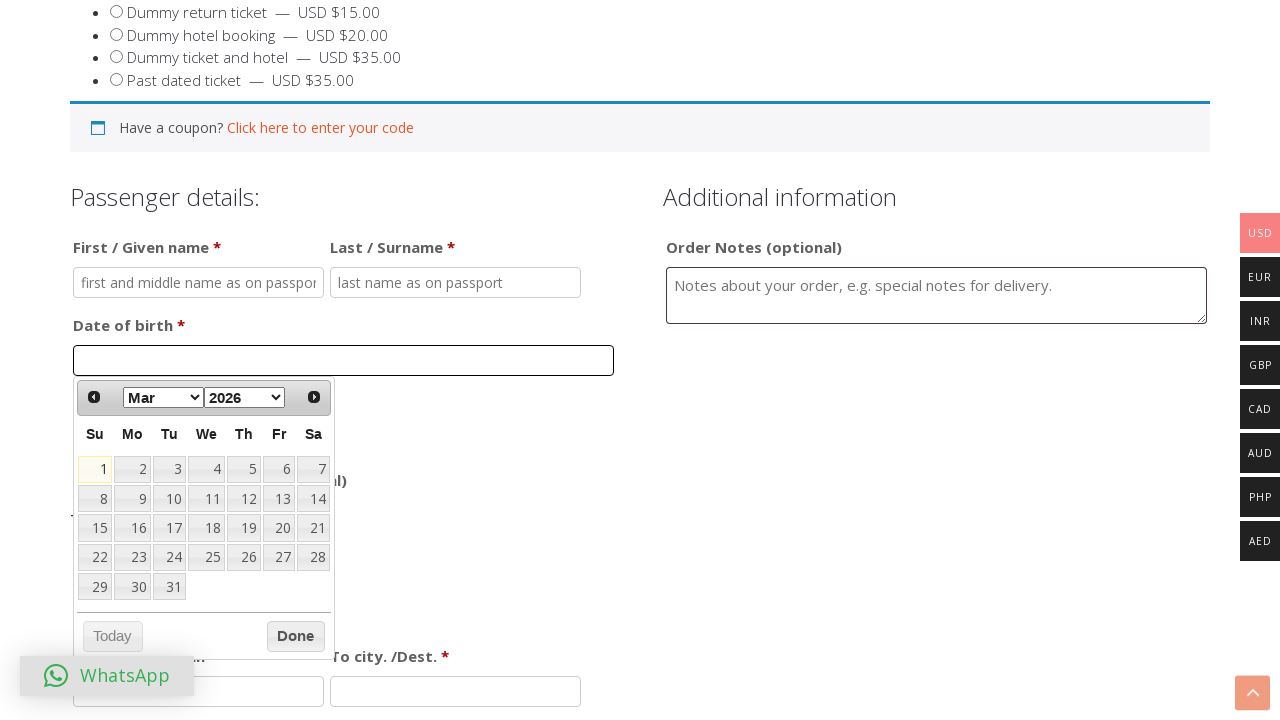

Selected January from month dropdown on select.ui-datepicker-month
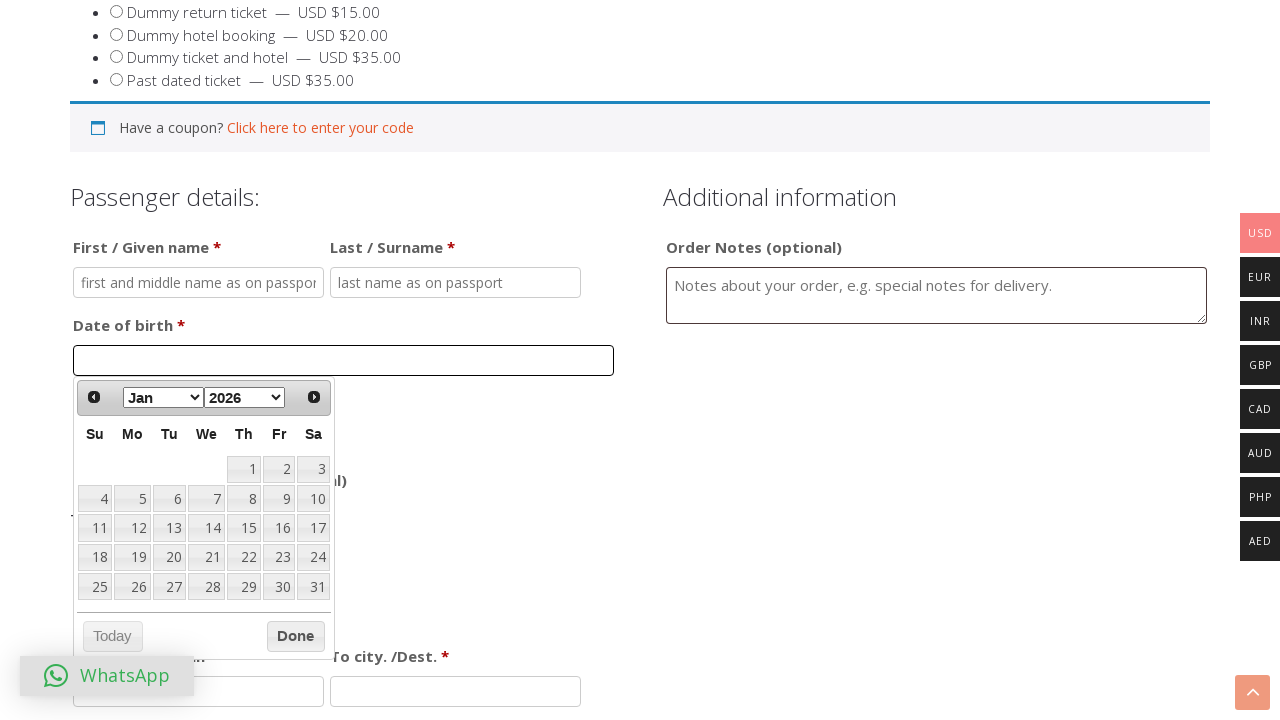

Selected 2022 from year dropdown on select.ui-datepicker-year
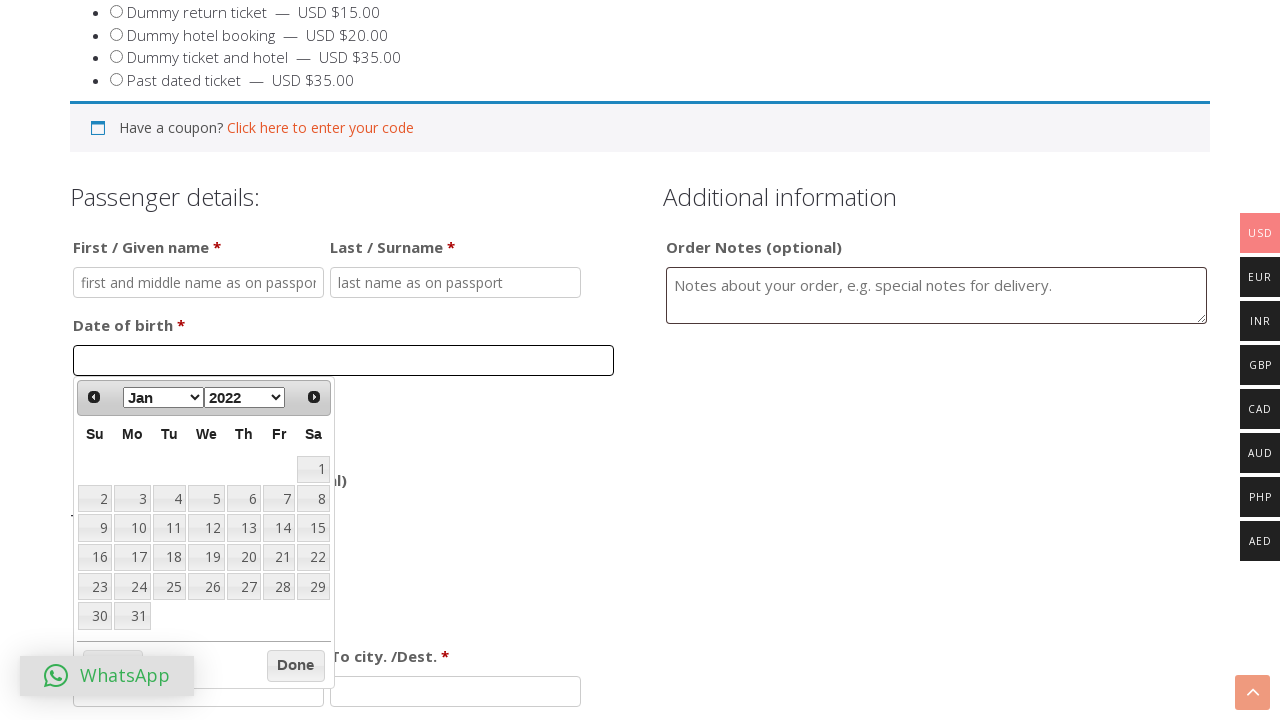

Clicked day 30 in the calendar to complete date selection at (95, 616) on table.ui-datepicker-calendar td:has-text('30')
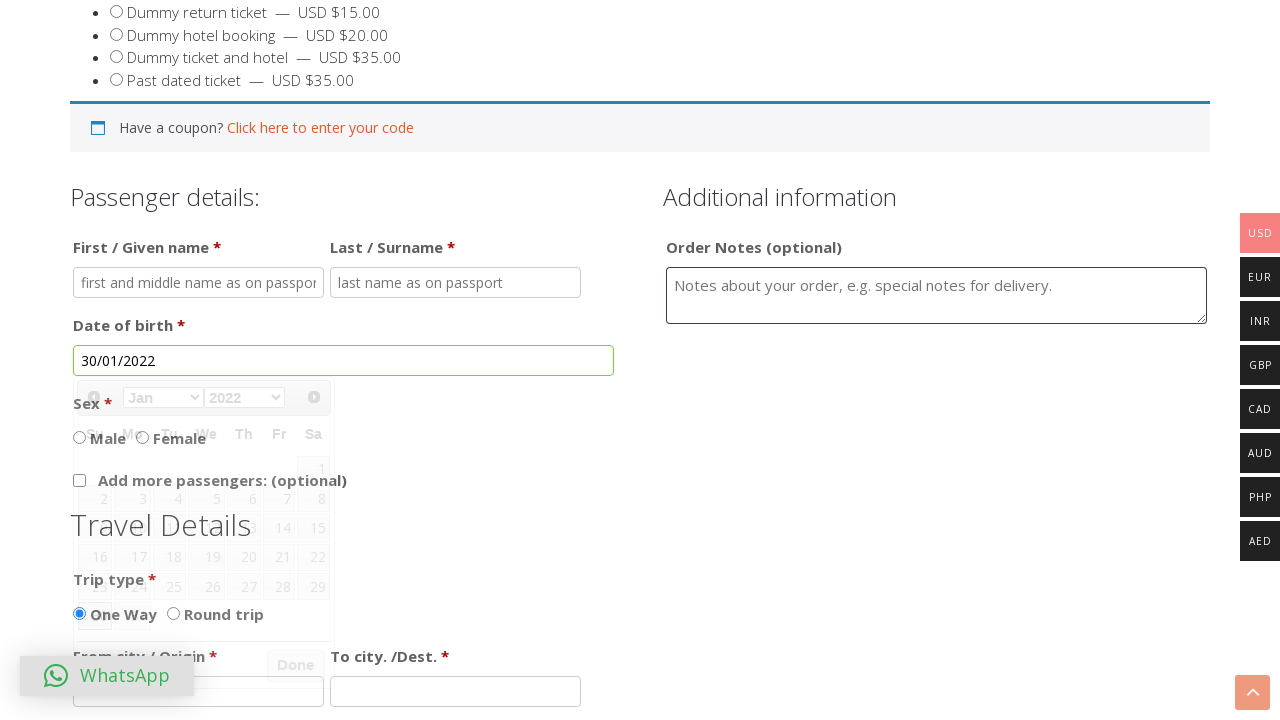

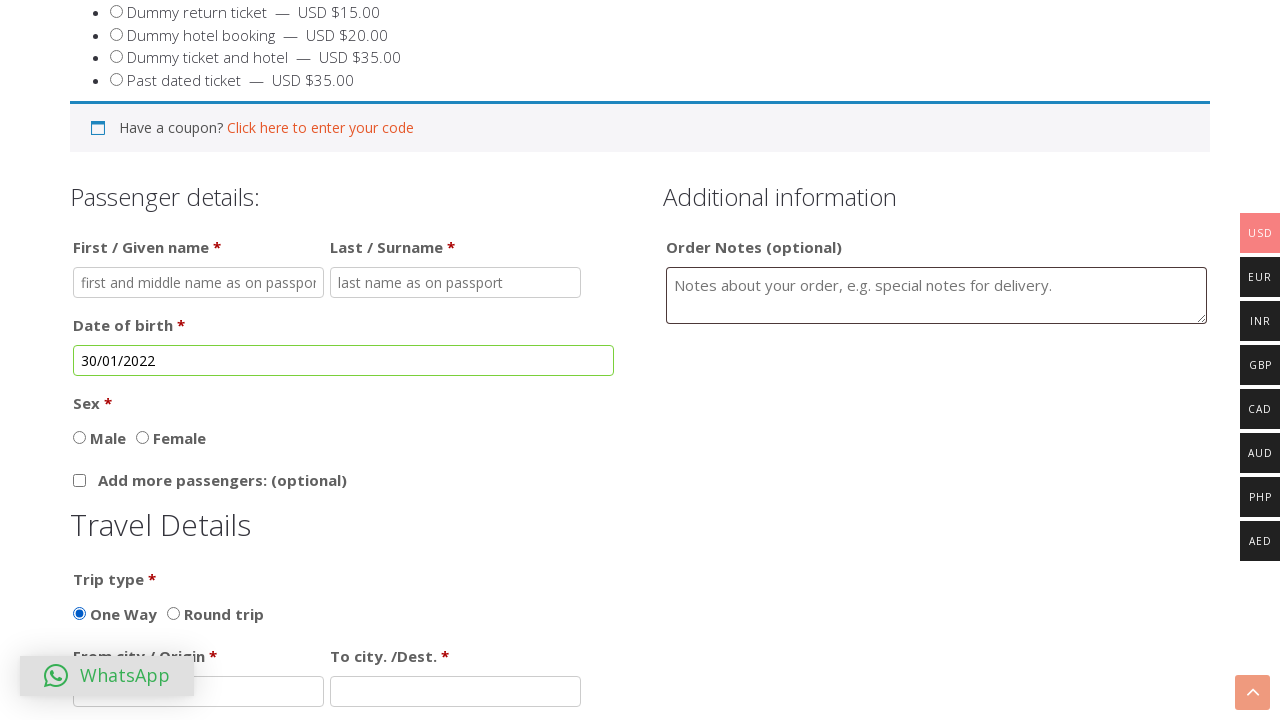